Tests form submission on the Formy practice website by filling out form fields, submitting, and verifying the success alert banner appears

Starting URL: https://formy-project.herokuapp.com/form

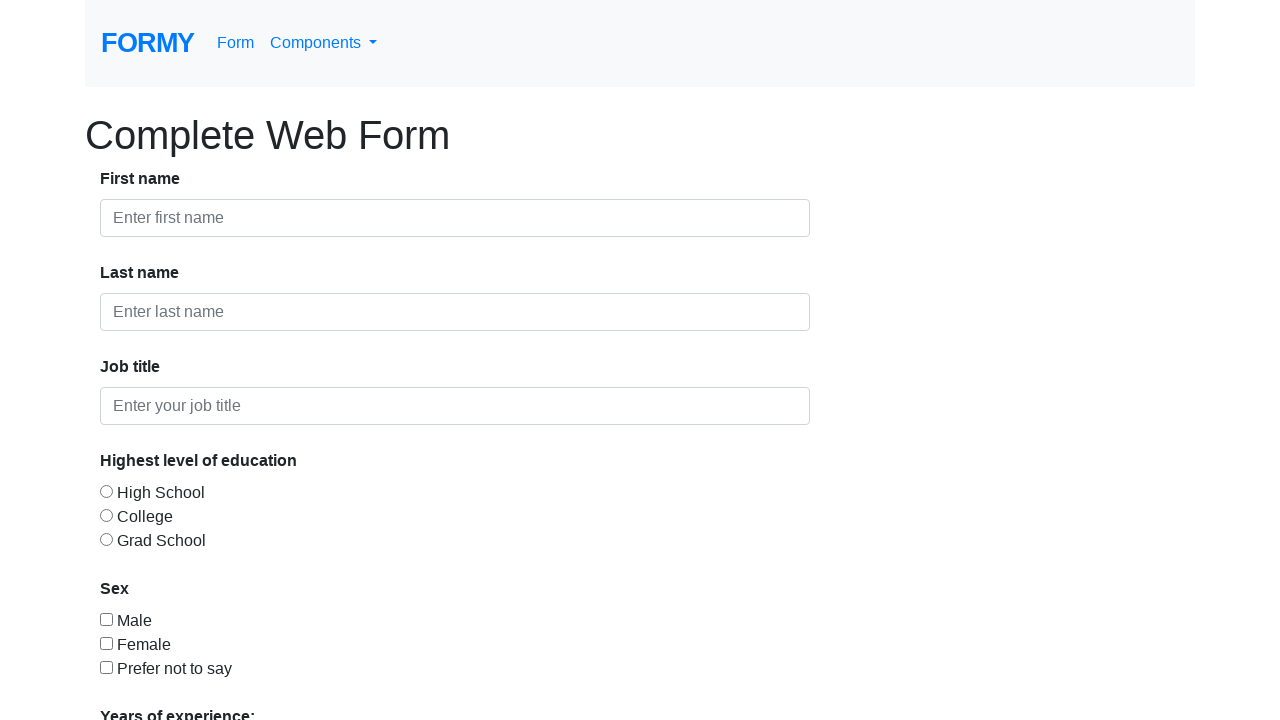

Filled first name field with 'John' on #first-name
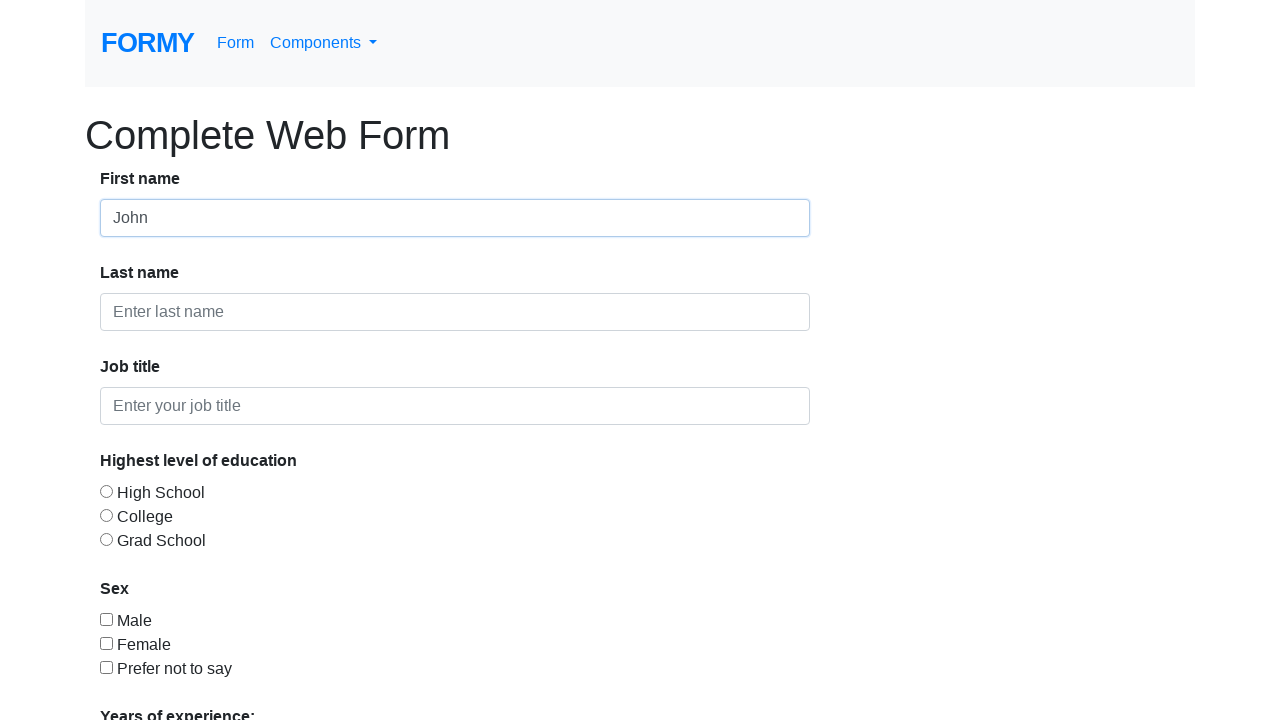

Filled last name field with 'Smith' on #last-name
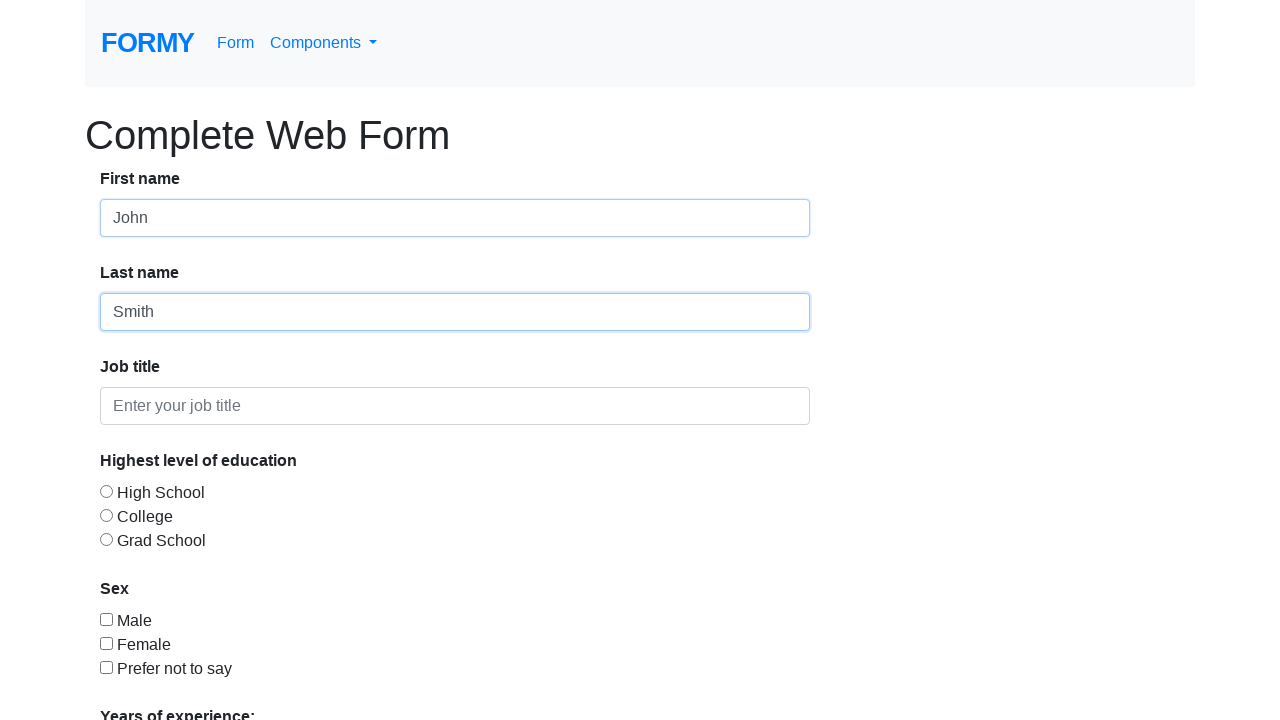

Filled job title field with 'Software Engineer' on #job-title
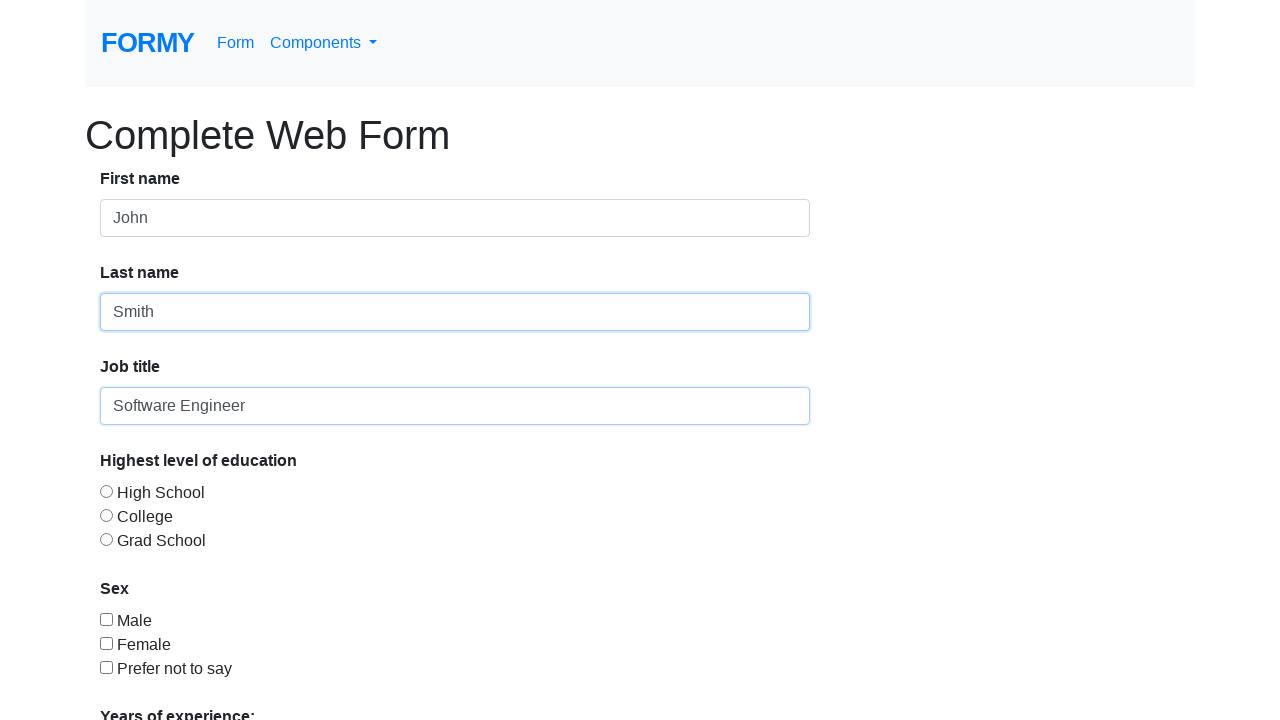

Selected education level radio button at (106, 515) on #radio-button-2
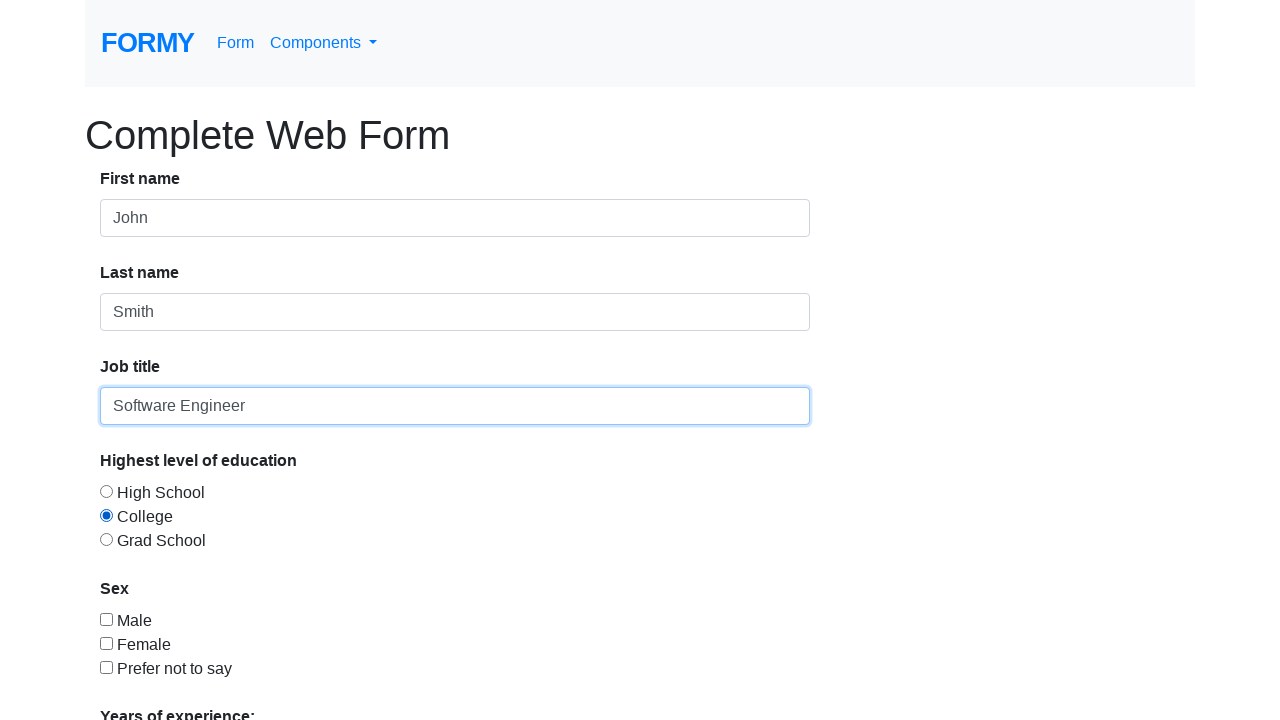

Checked sex checkbox at (106, 619) on #checkbox-1
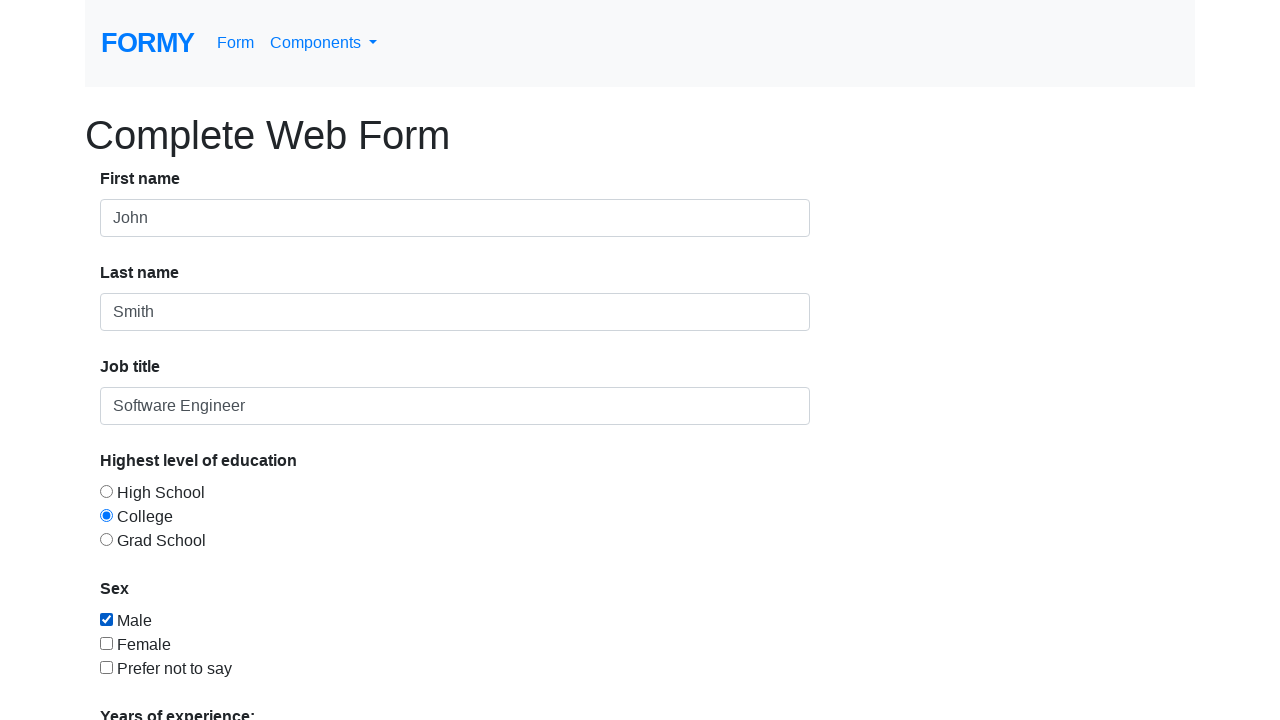

Selected '2-4' years of experience from dropdown on #select-menu
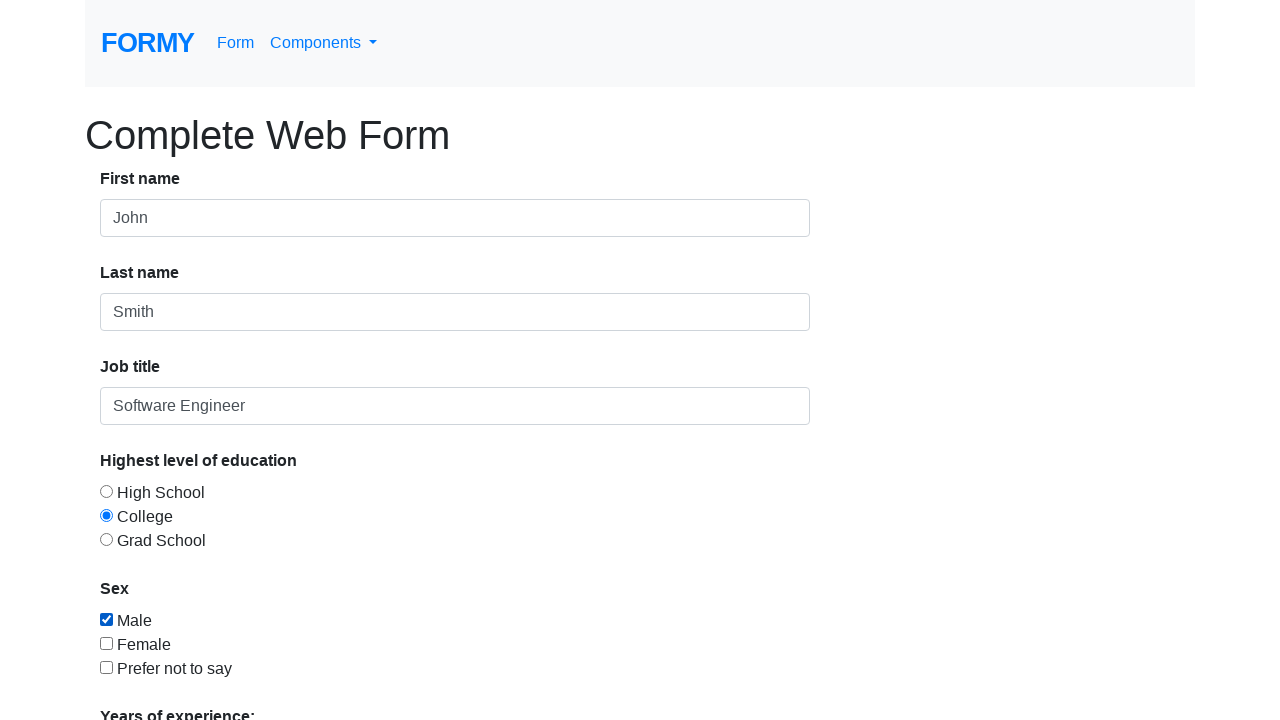

Filled date field with '05/15/2024' on #datepicker
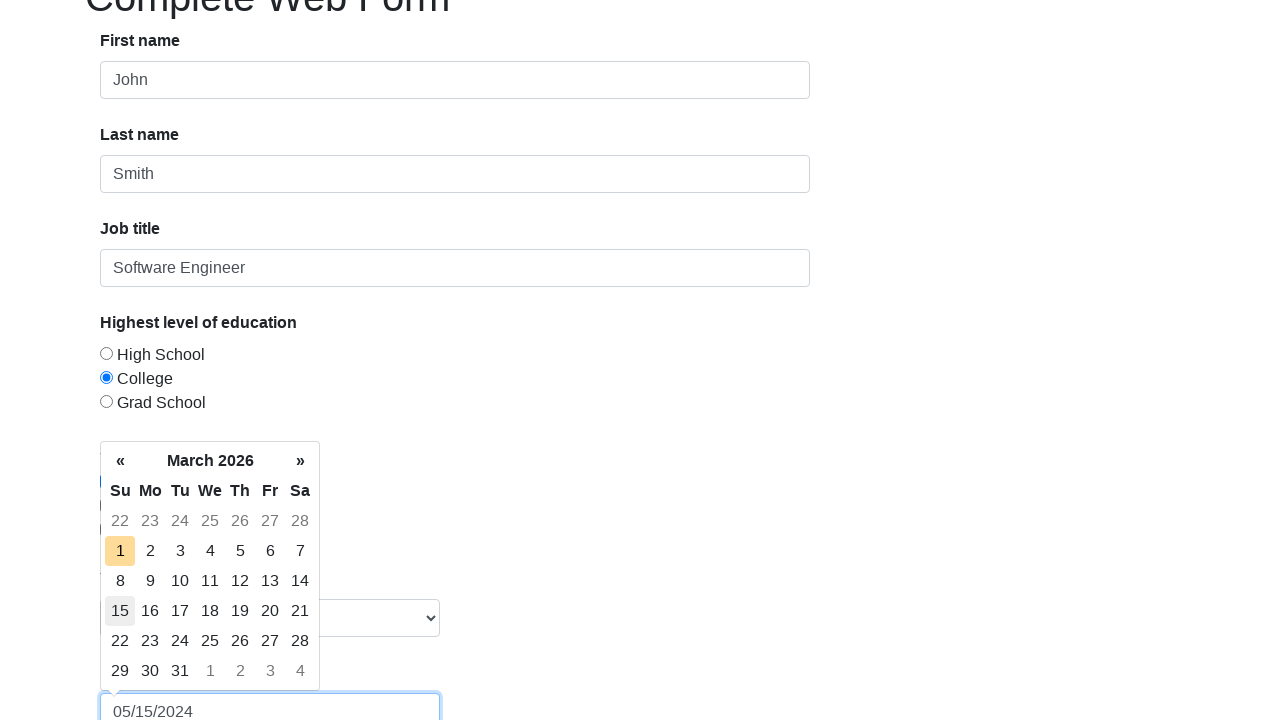

Pressed Escape to close date picker on #datepicker
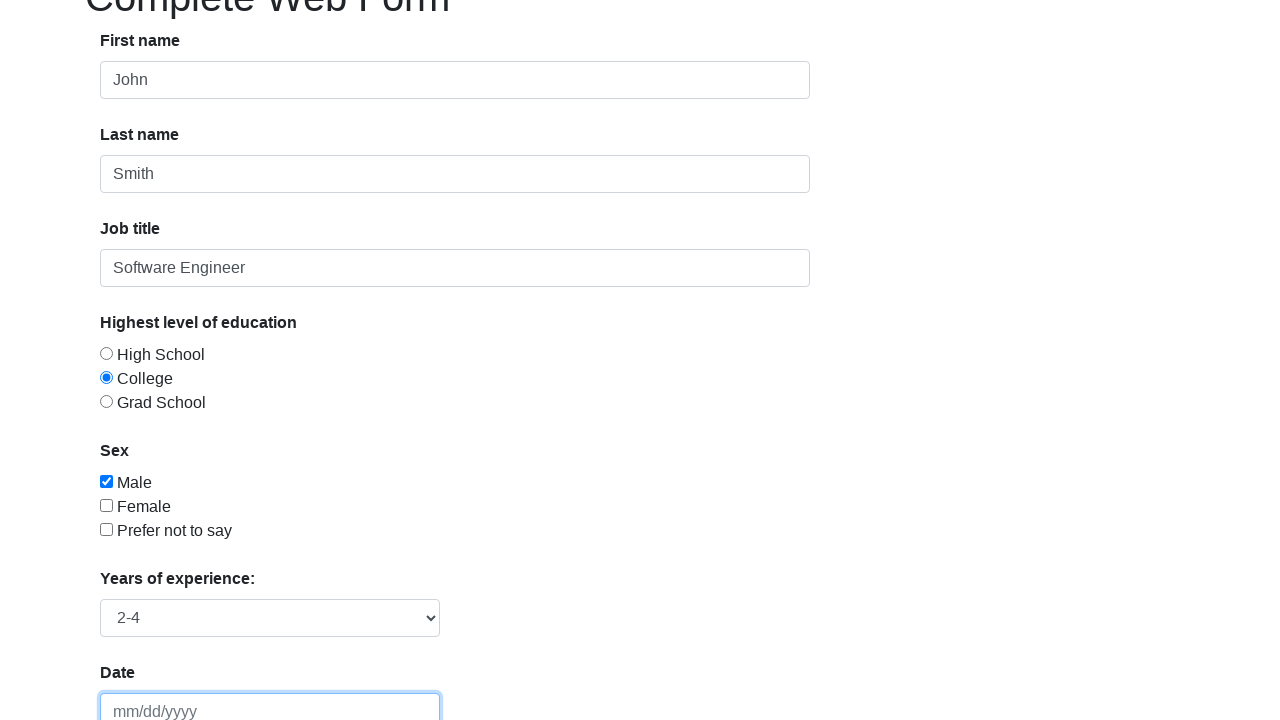

Clicked submit button to submit the form at (148, 680) on .btn-primary
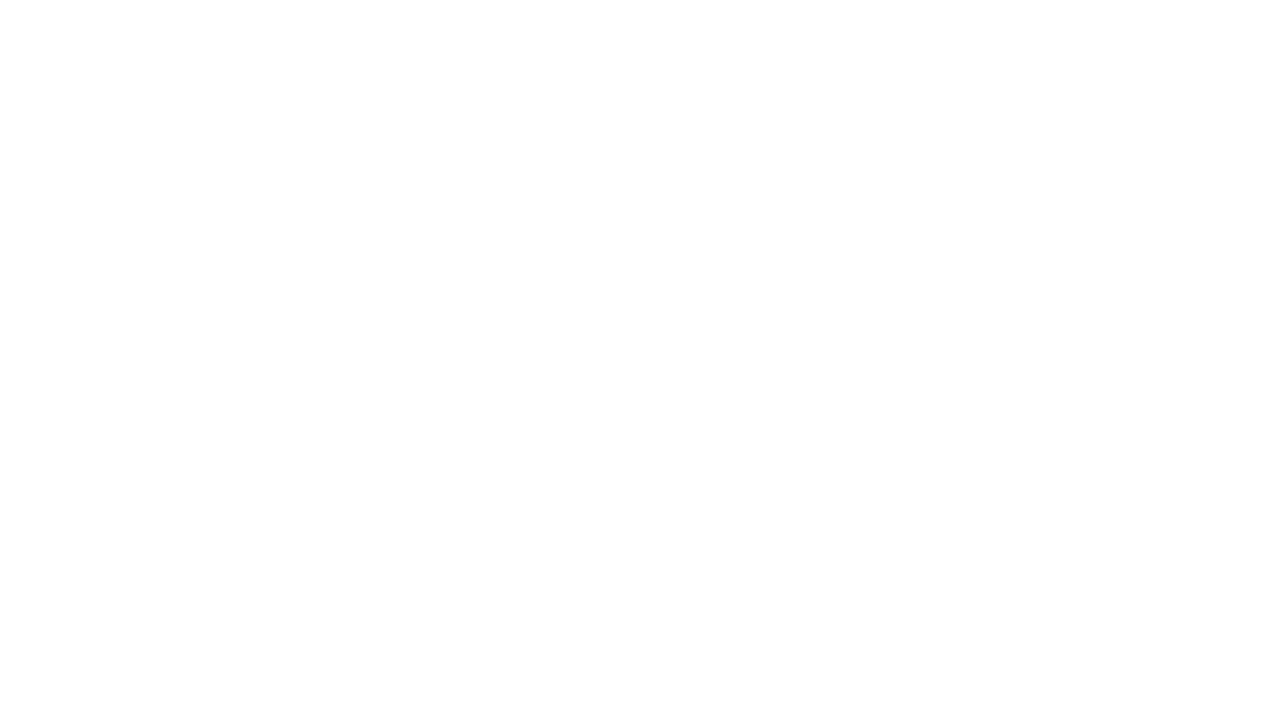

Success alert banner appeared
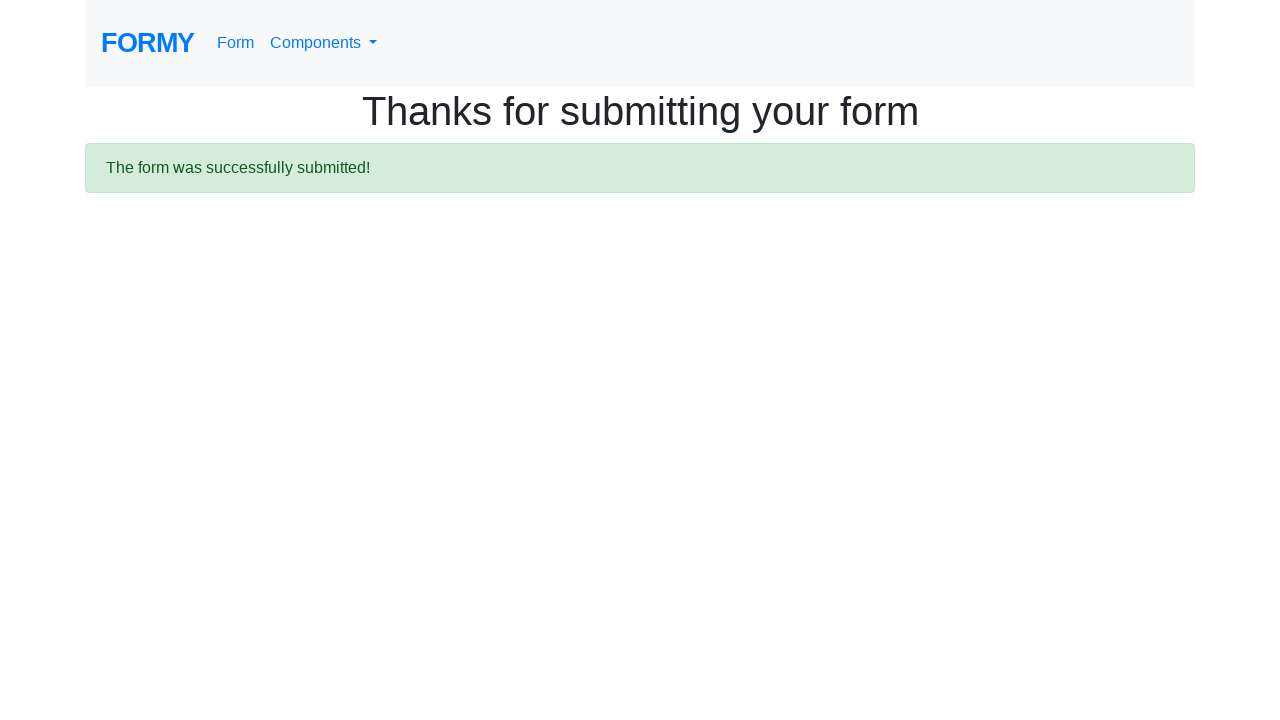

Retrieved success alert message text
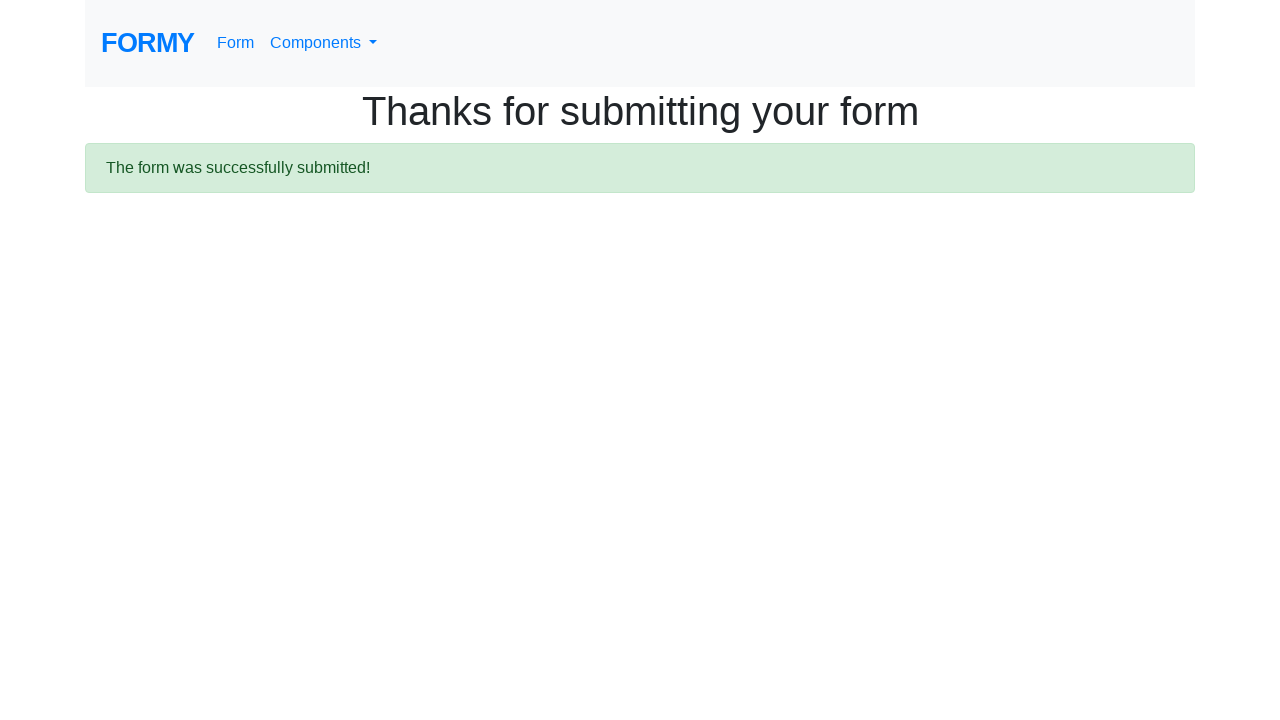

Verified success message 'The form was successfully submitted!' is displayed
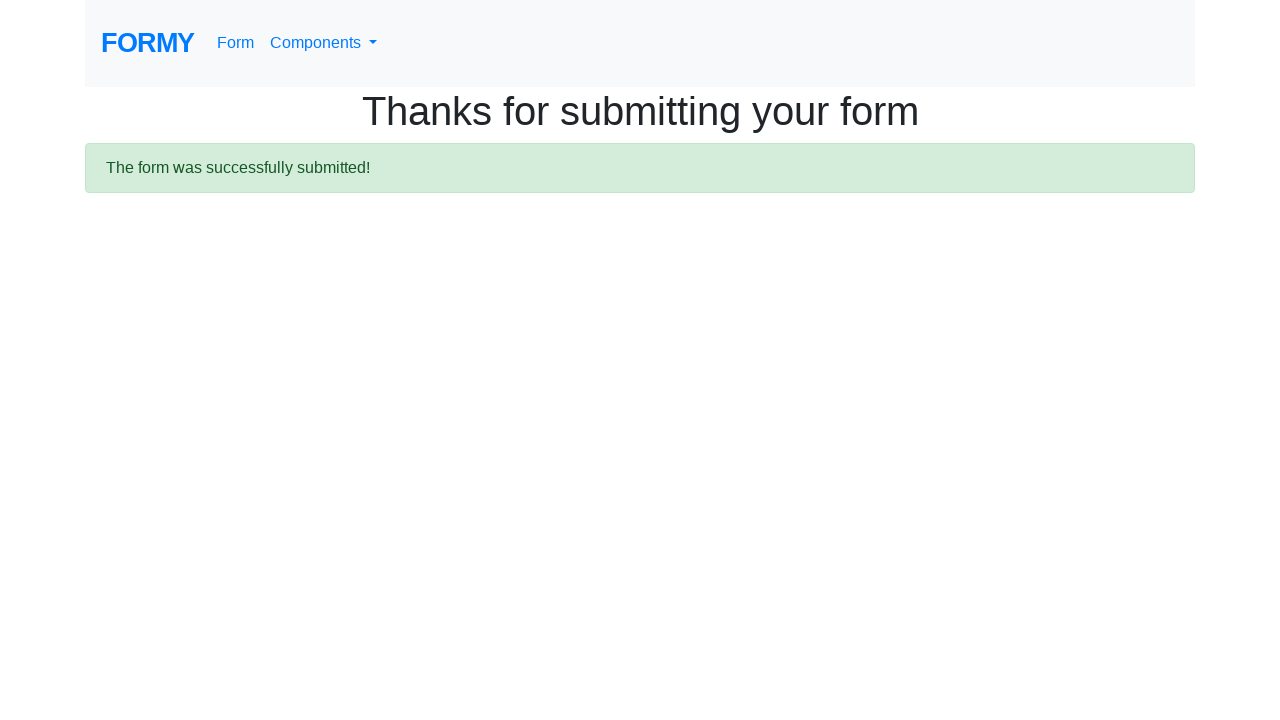

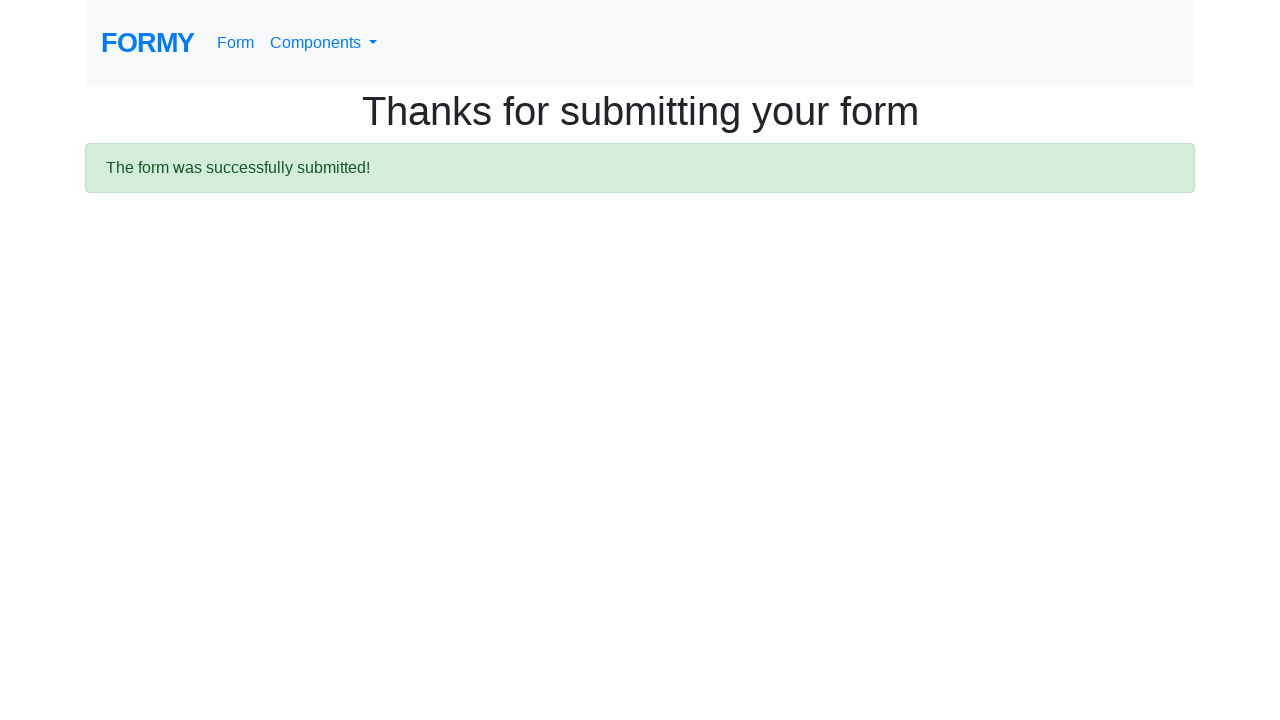